Tests the Add/Remove Elements page by verifying the page loads correctly, clicking the Add Element button to create a Delete button, verifying it appears, then clicking Delete to remove it.

Starting URL: https://the-internet.herokuapp.com/add_remove_elements/

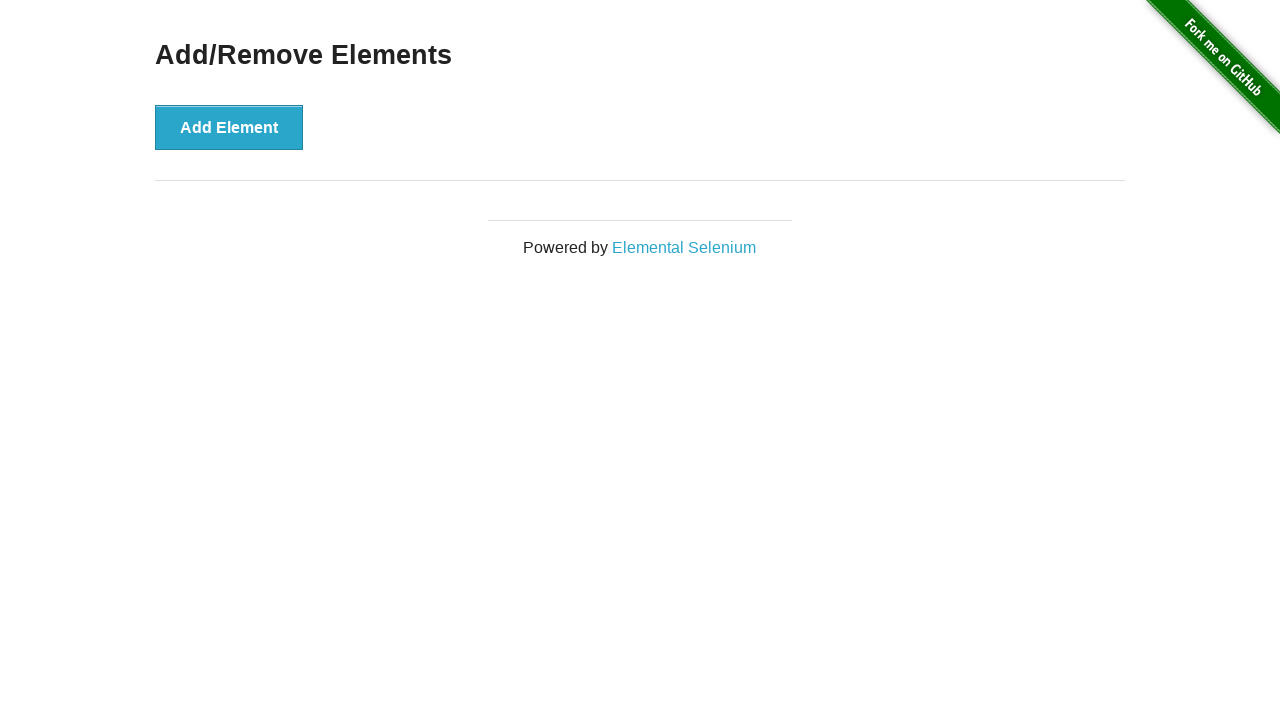

Add/Remove Elements page header loaded
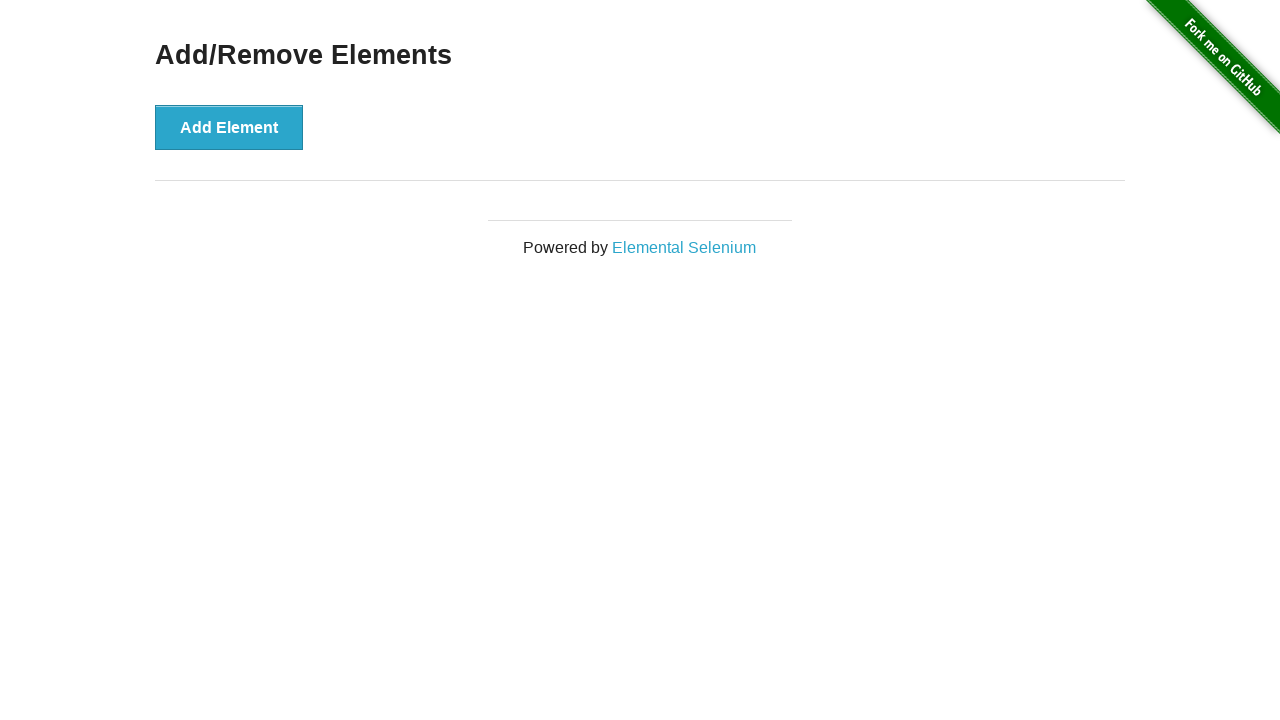

Clicked Add Element button at (229, 127) on xpath=//button[contains(text(),'Add')]
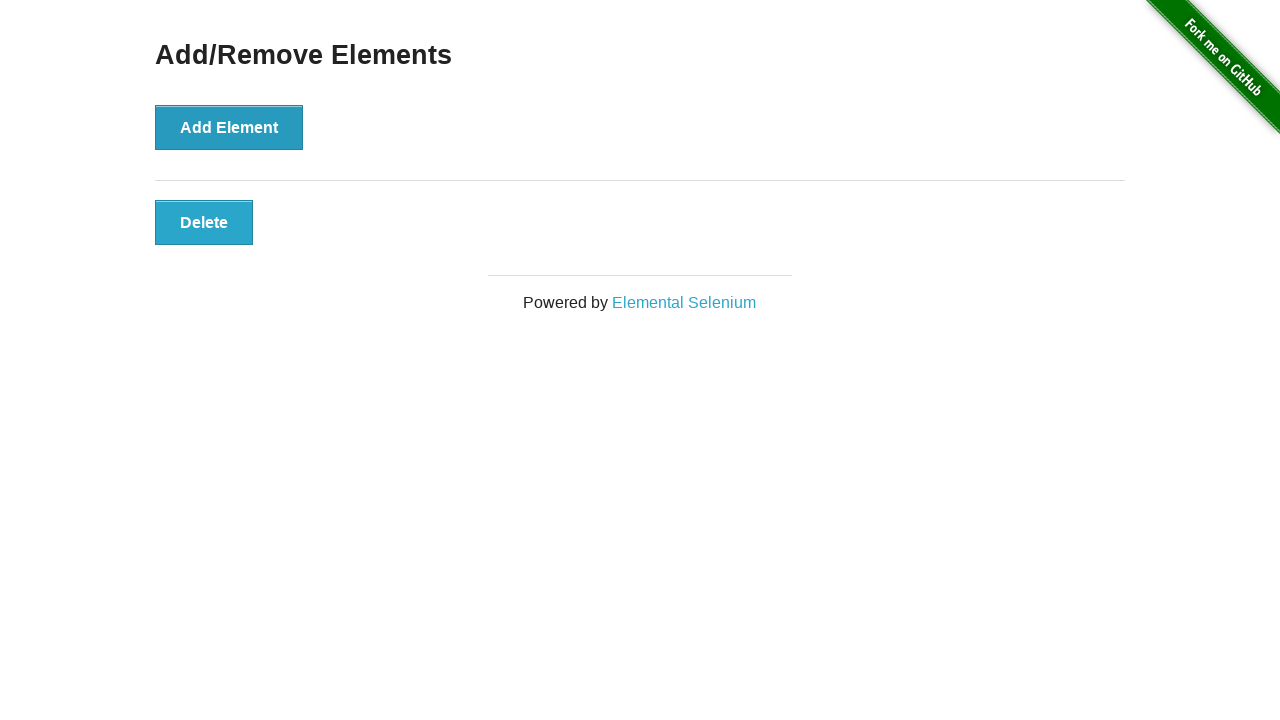

Delete button appeared after clicking Add Element
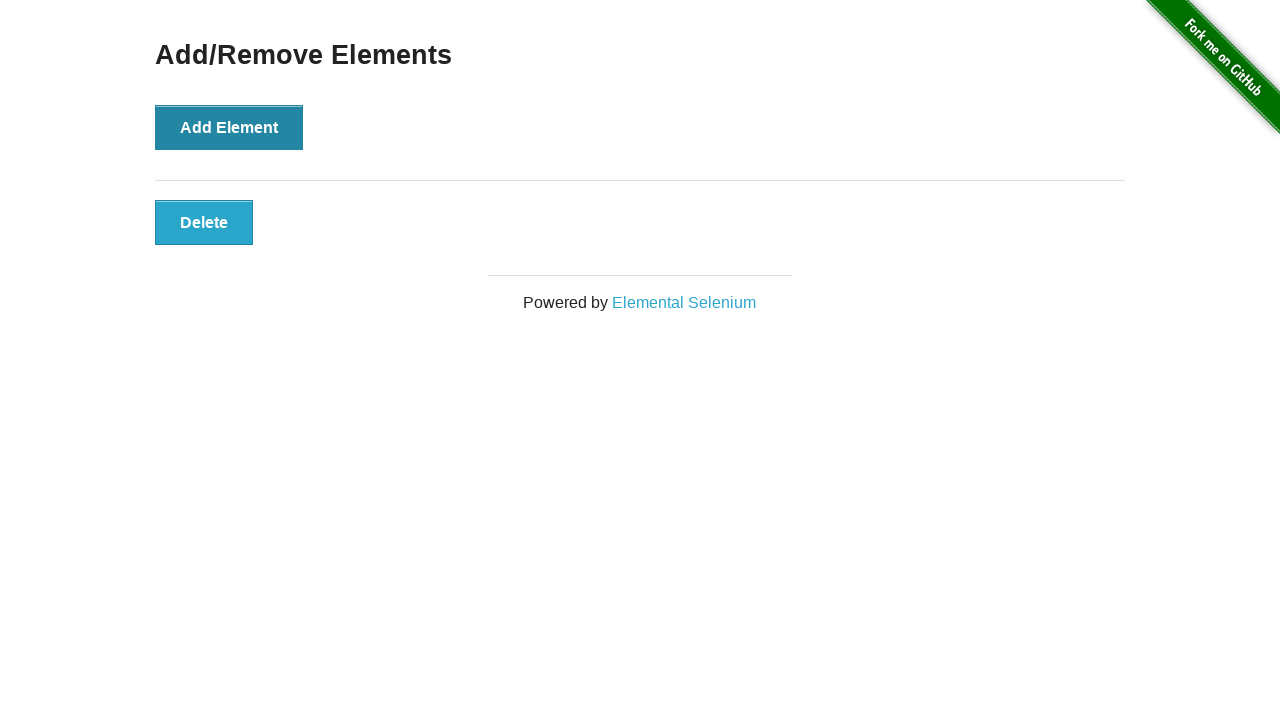

Clicked Delete button to remove the element at (204, 222) on xpath=//button[contains(text(),'Delete')]
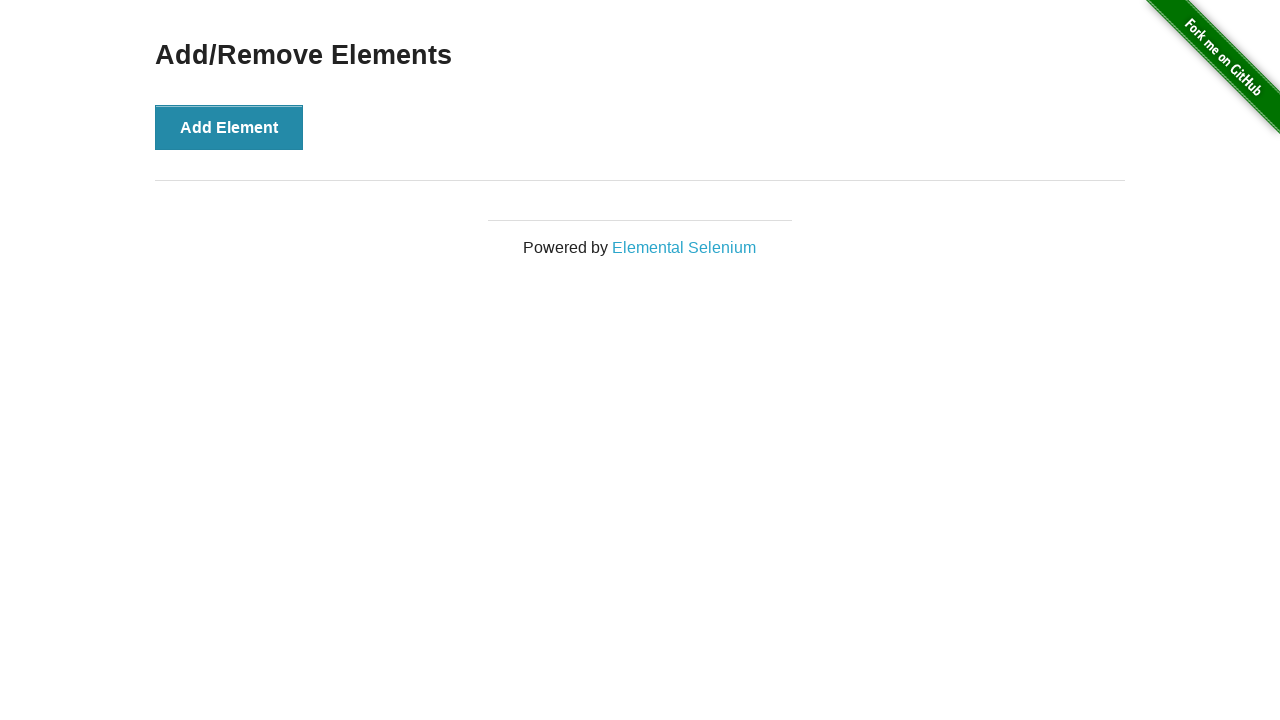

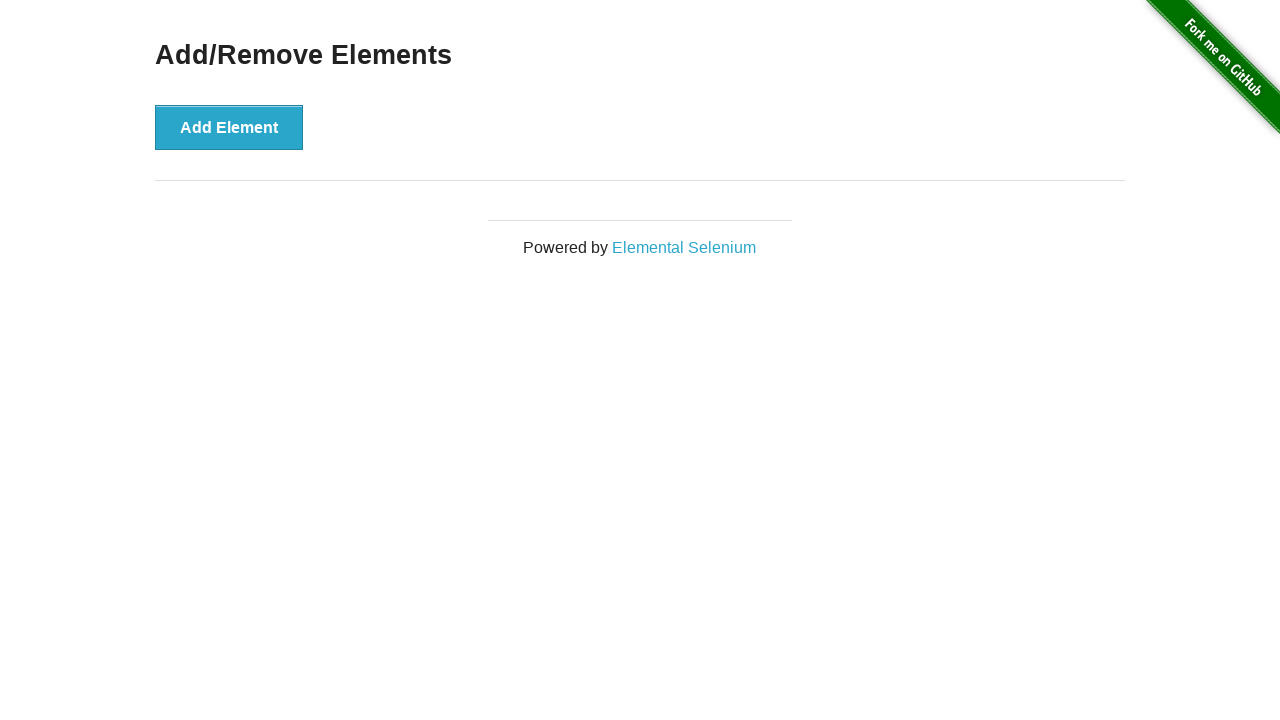